Tests element visibility on a basic form page by checking if email, age radio button, education textarea, and user name elements are displayed, then interacts with visible elements.

Starting URL: https://automationfc.github.io/basic-form/index.html

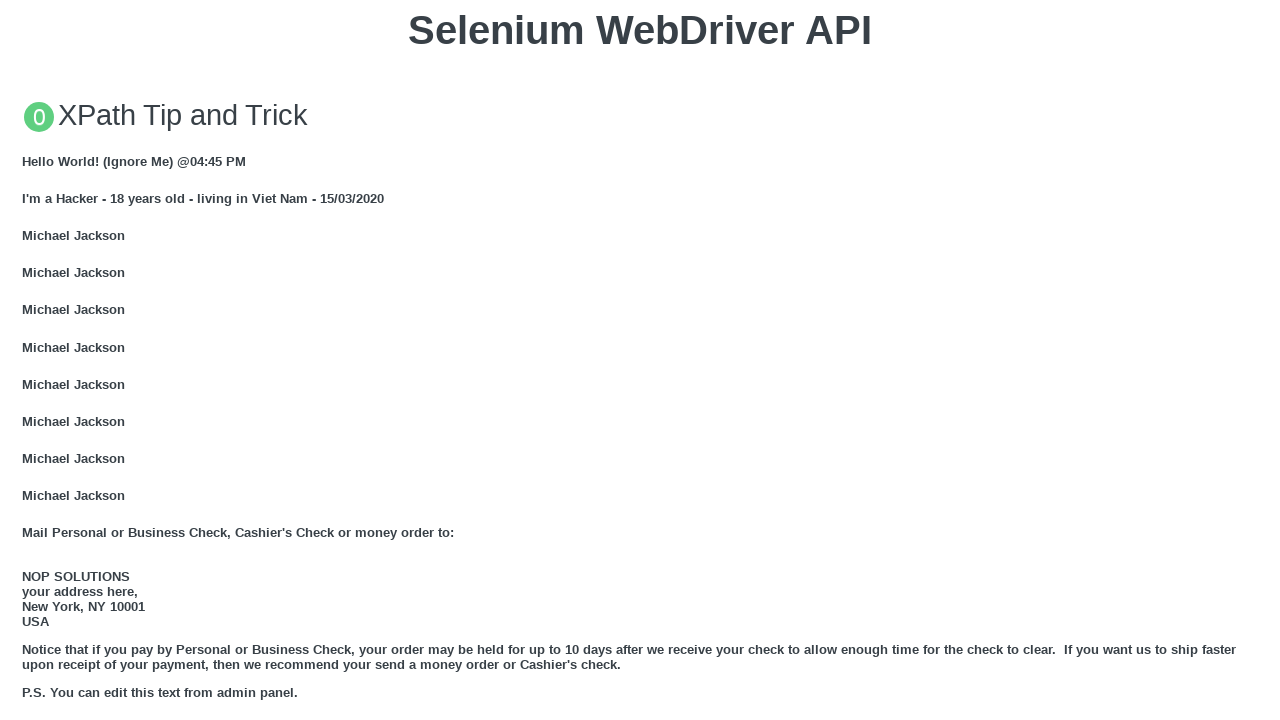

Located email input field with id='mail'
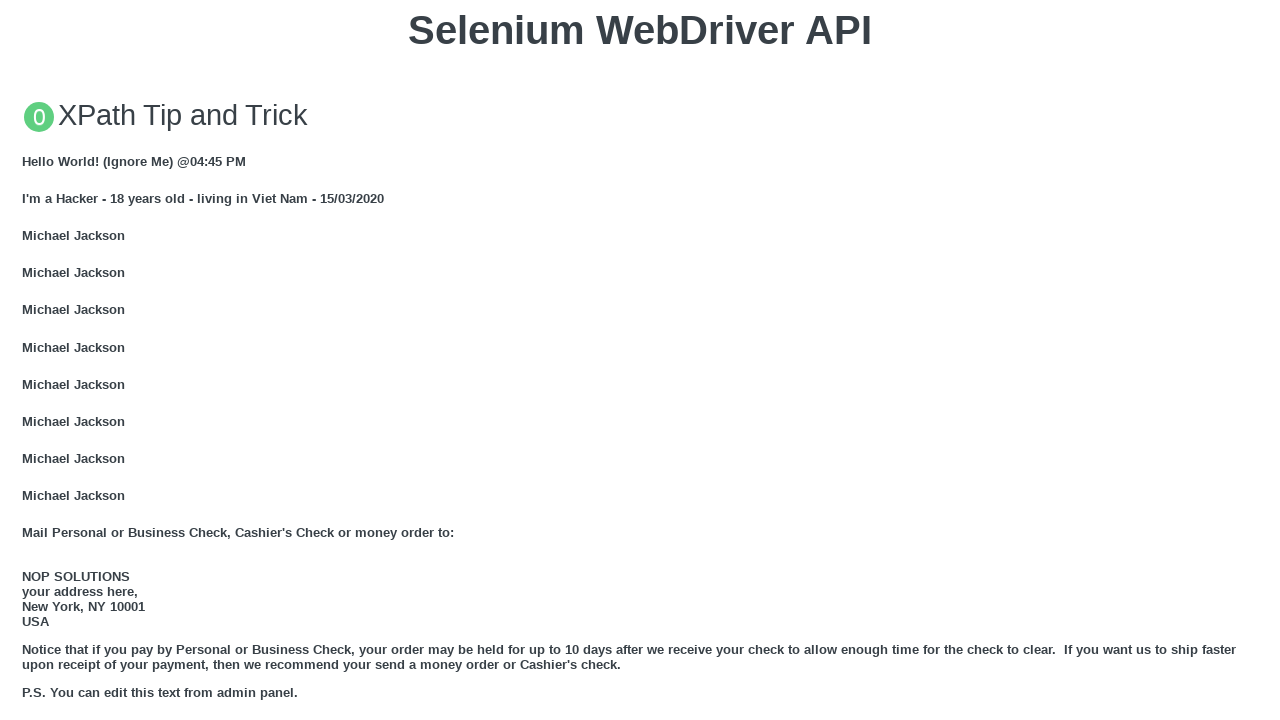

Verified email field is visible
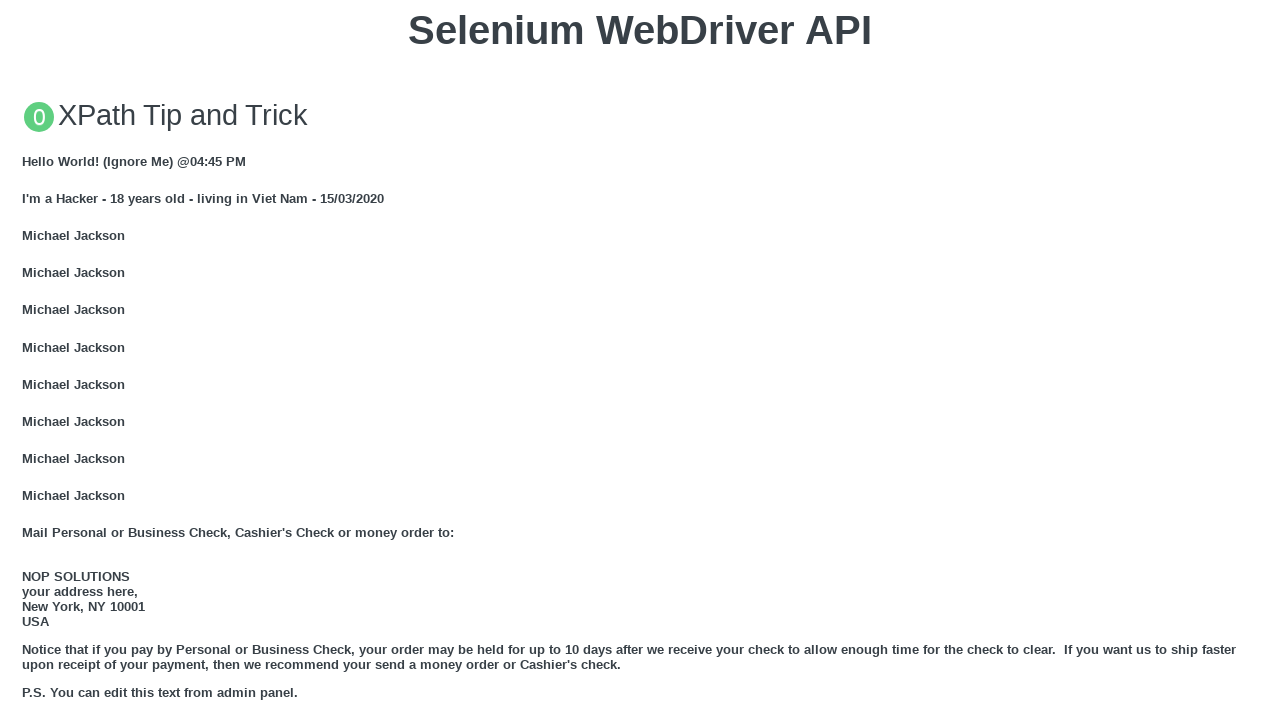

Filled email field with 'Automation Testing' on input[id='mail']
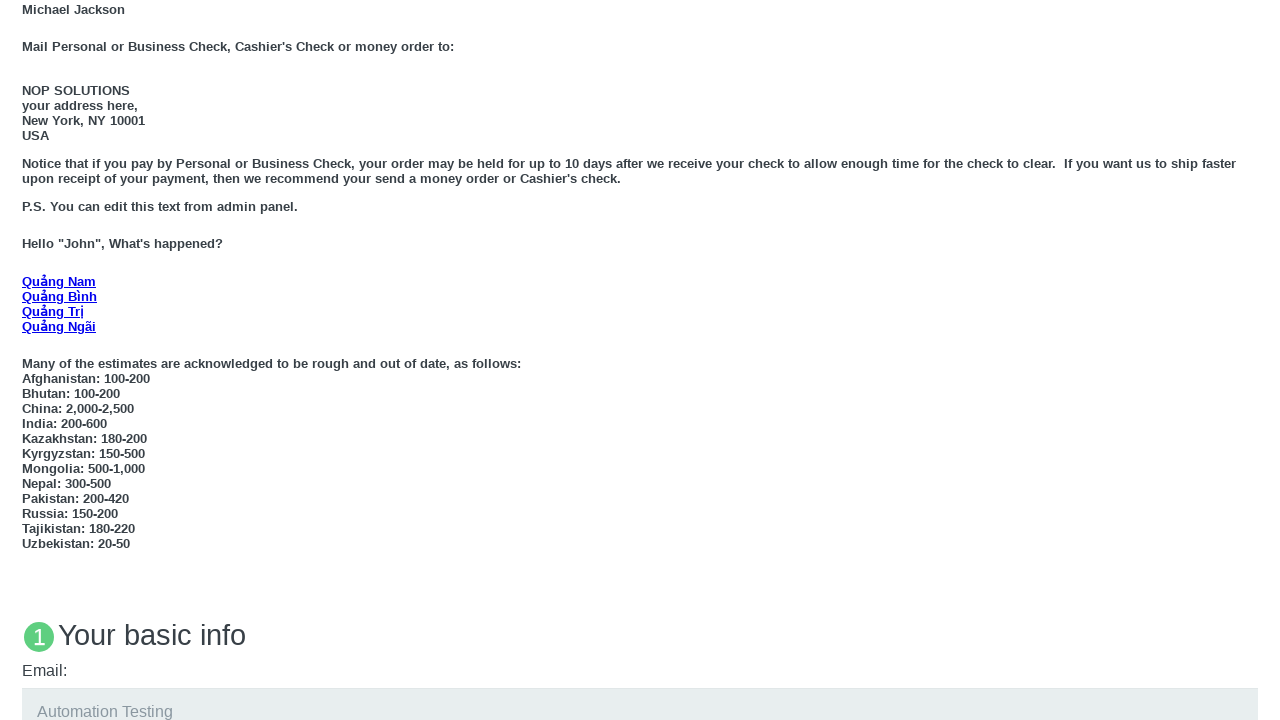

Located age radio button with id='under_18'
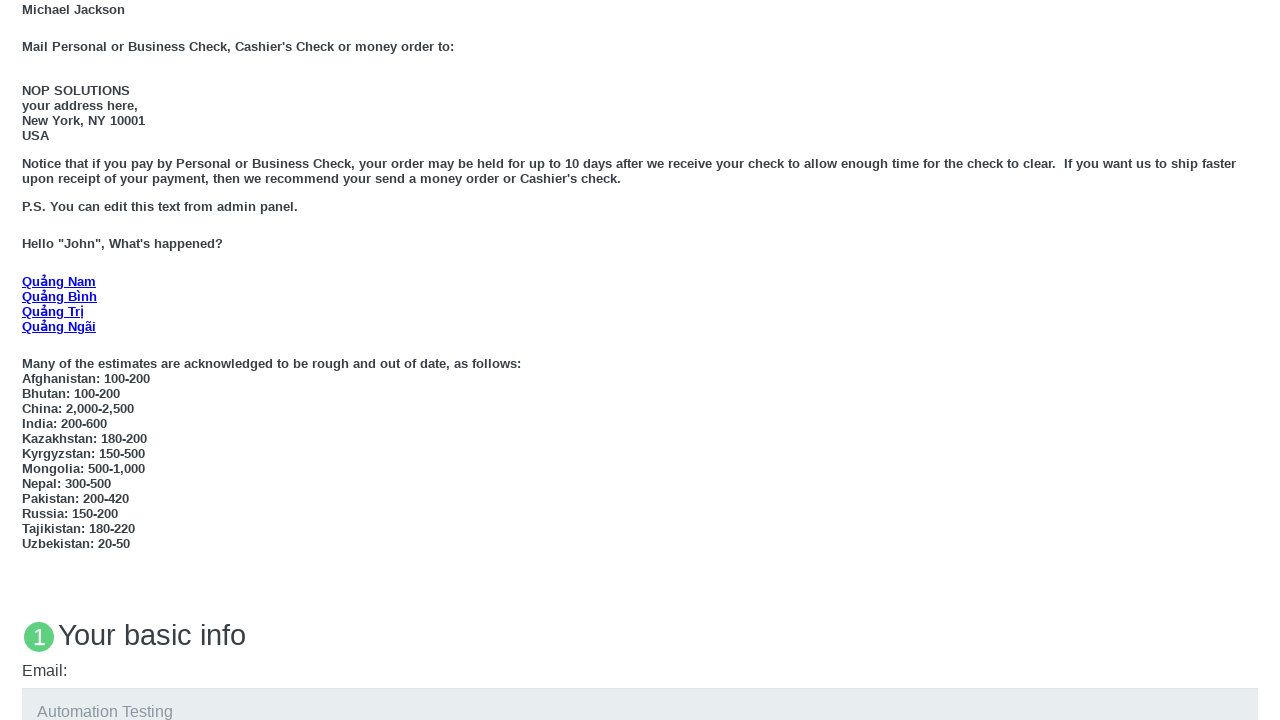

Verified age radio button is visible
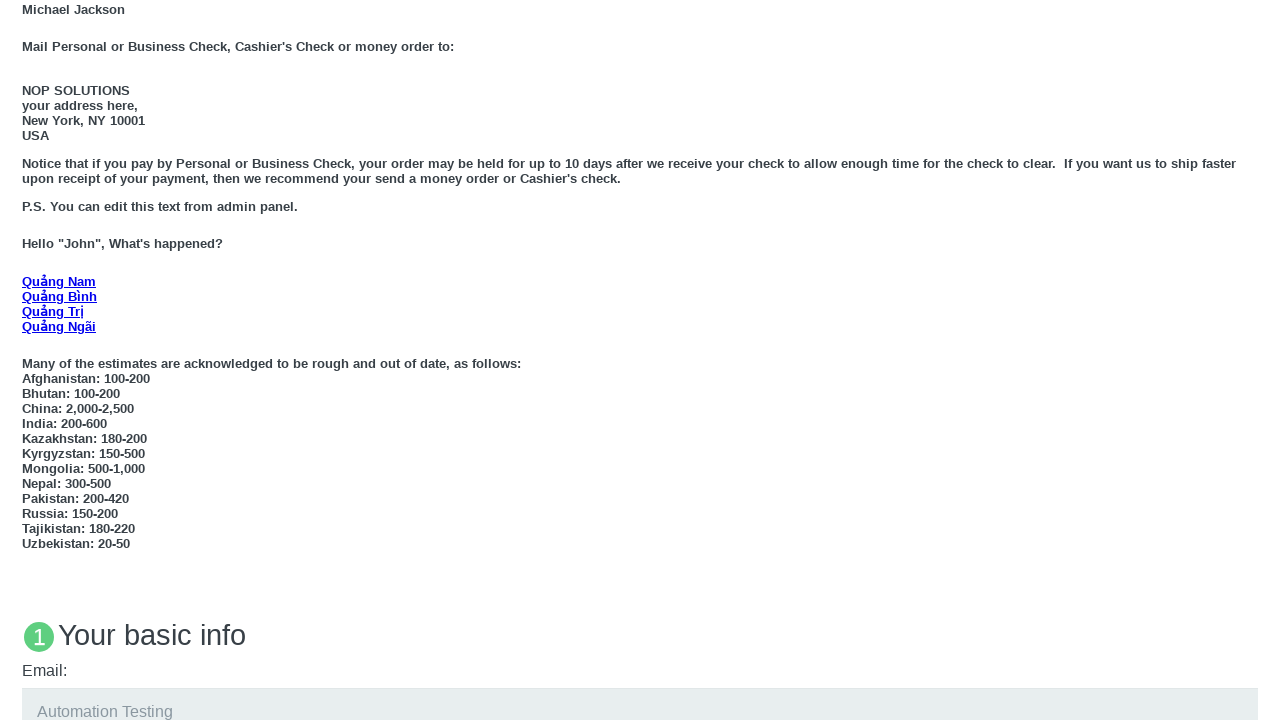

Clicked age radio button for 'Under 18' option at (28, 360) on input[id='under_18']
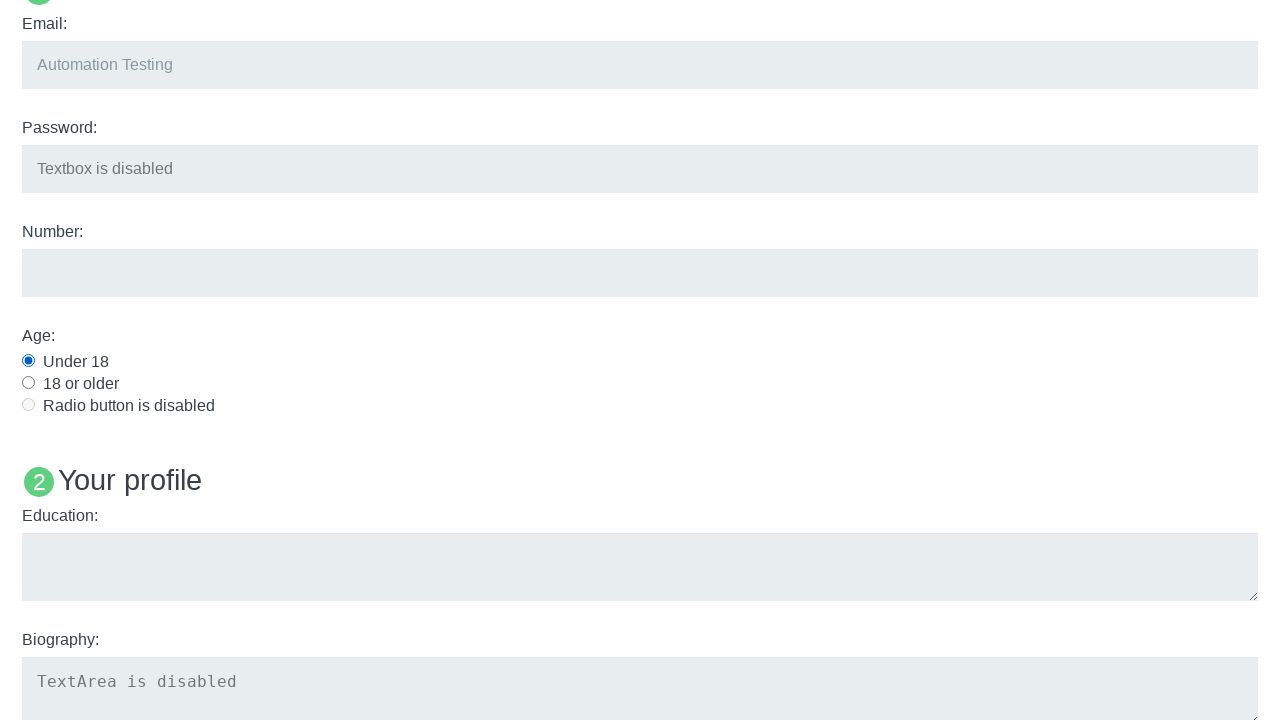

Located education textarea with id='edu'
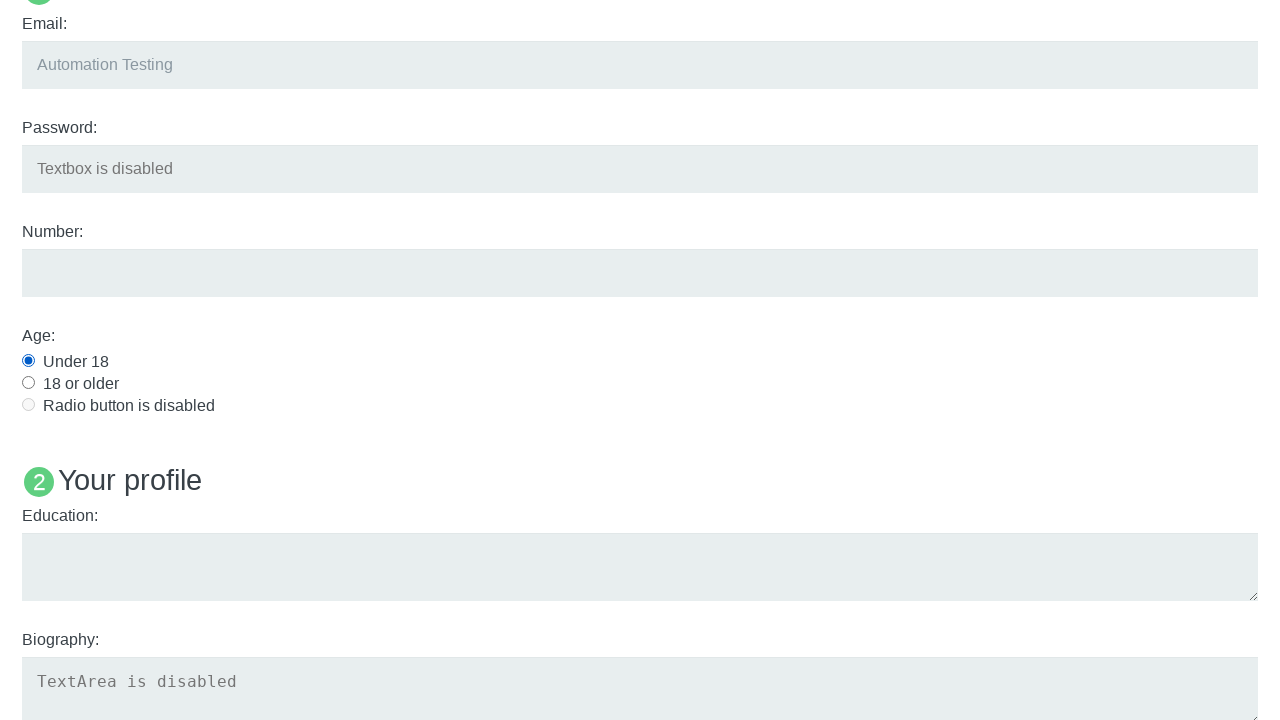

Verified education textarea is visible
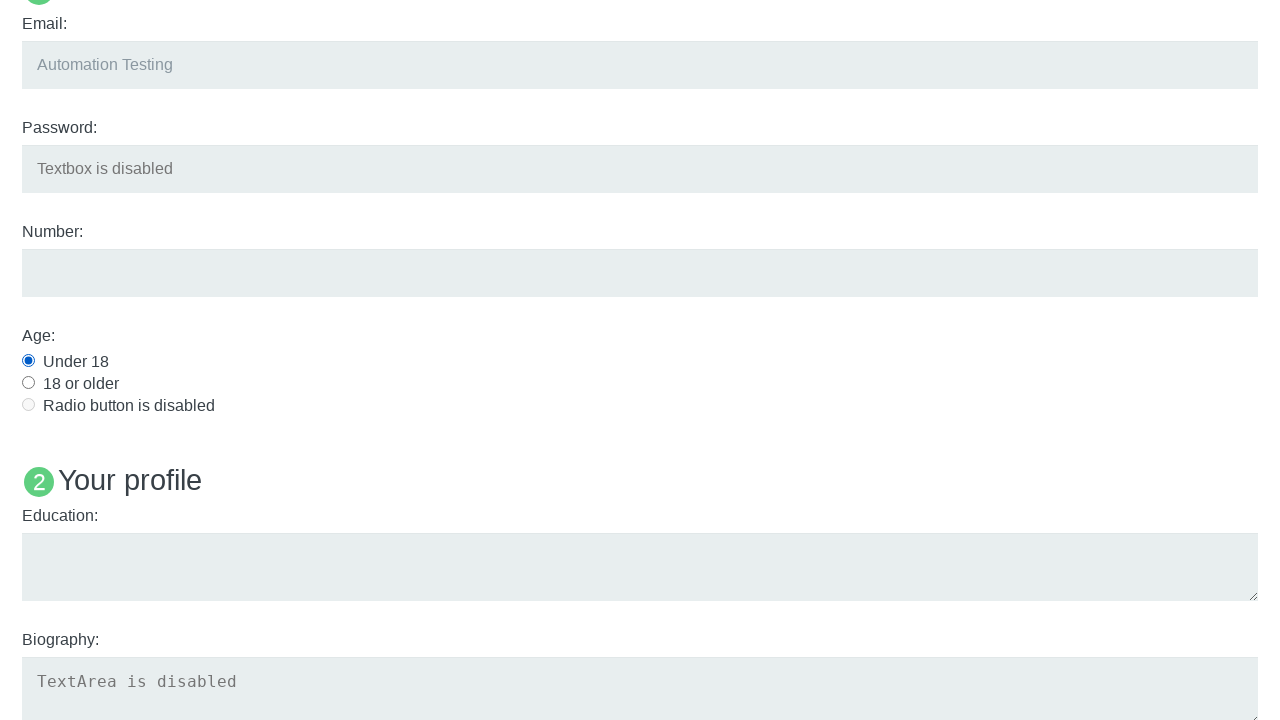

Filled education textarea with 'Automation Testing' on textarea#edu
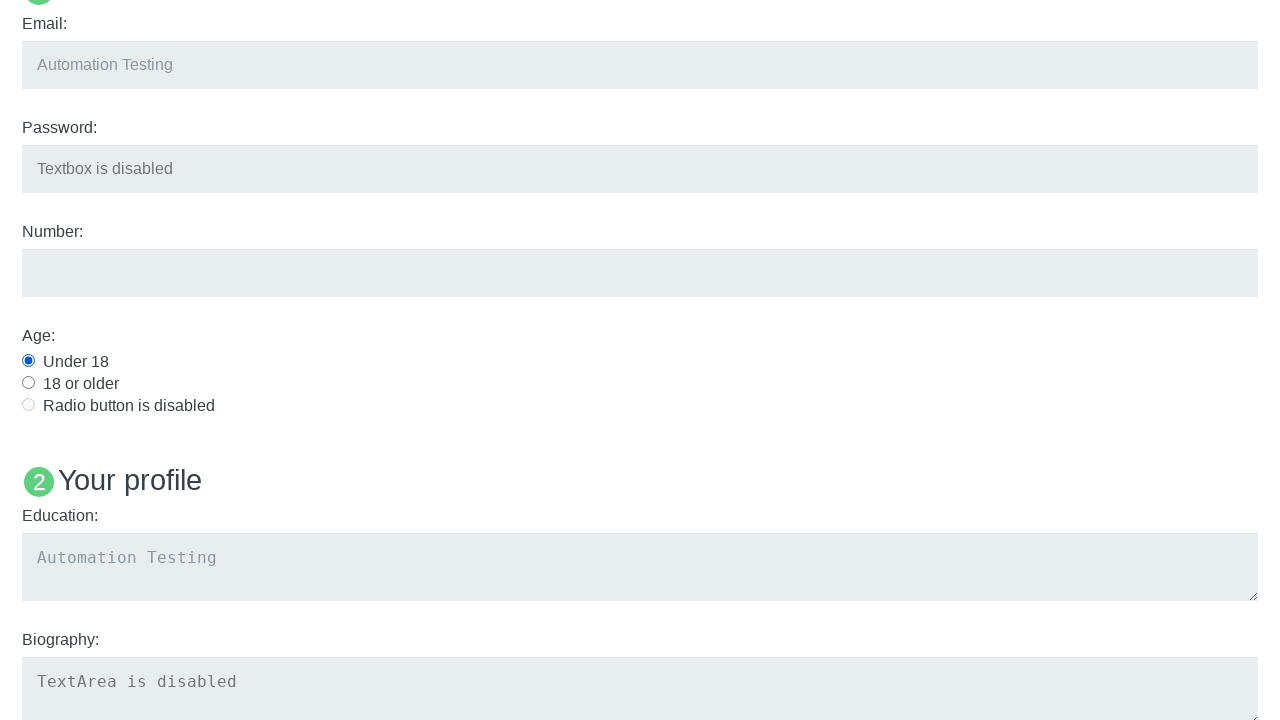

Located User5 element via XPath
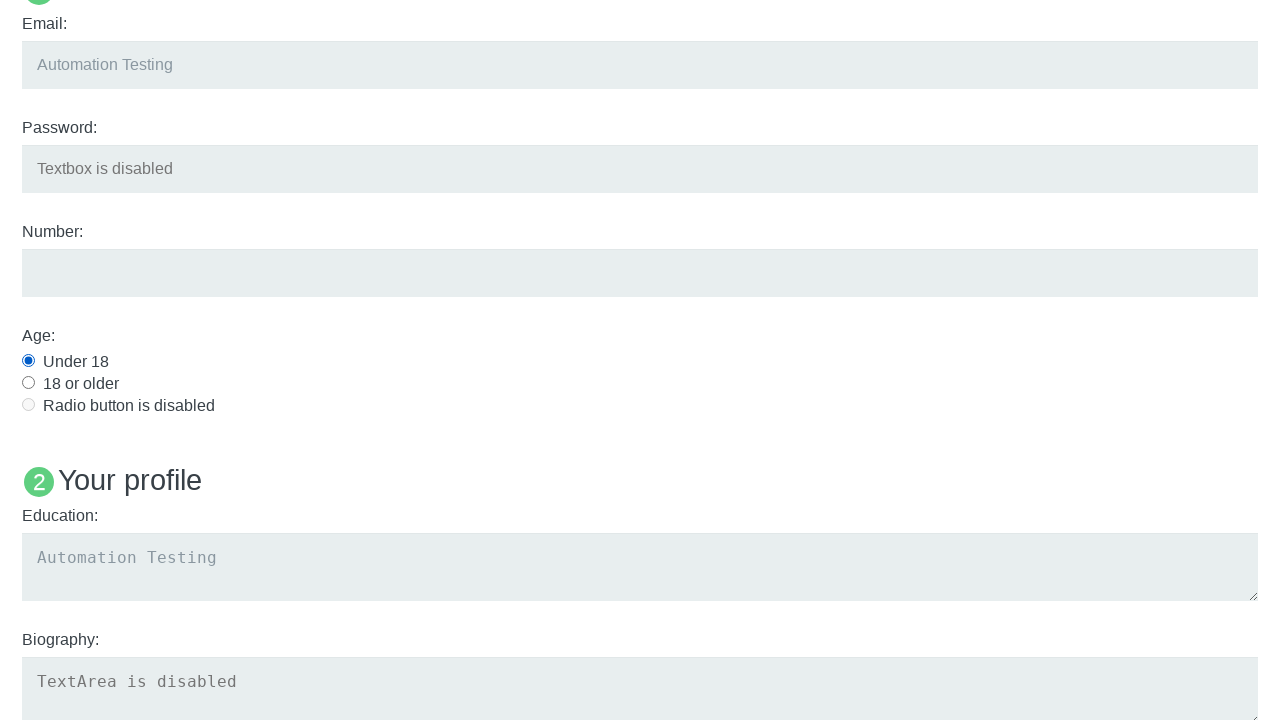

Checked visibility of User5 element - Result: False
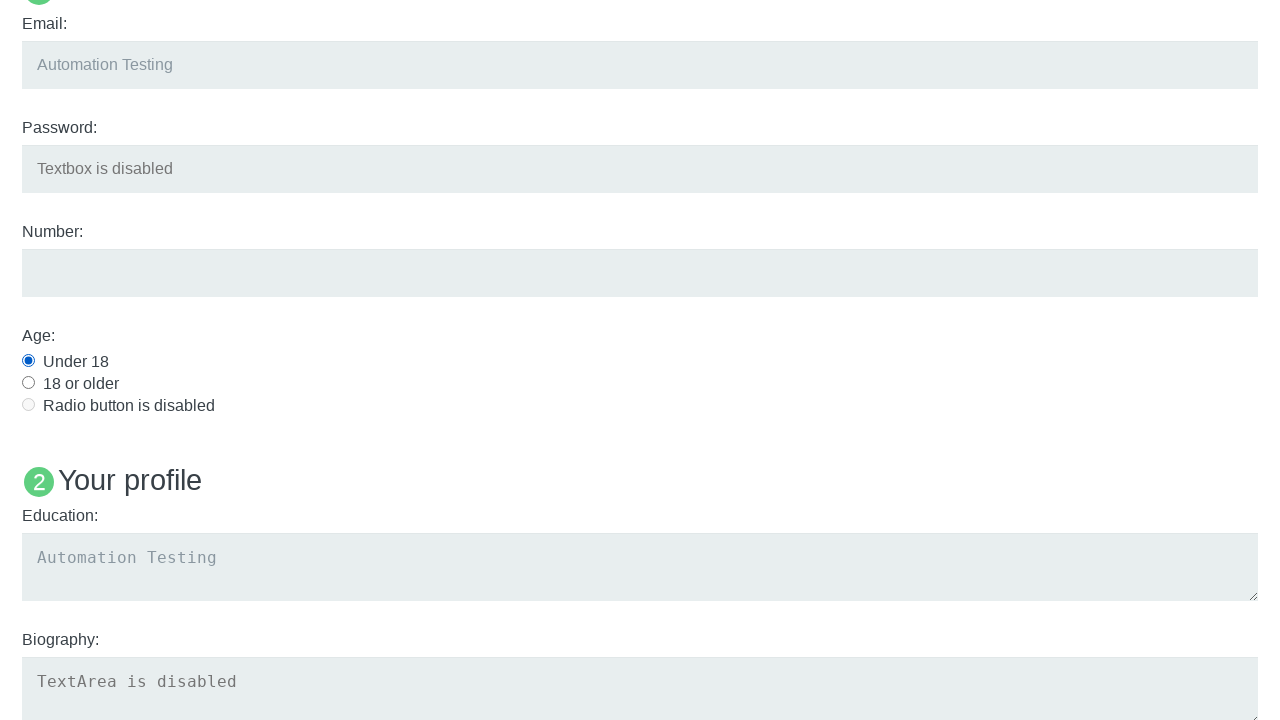

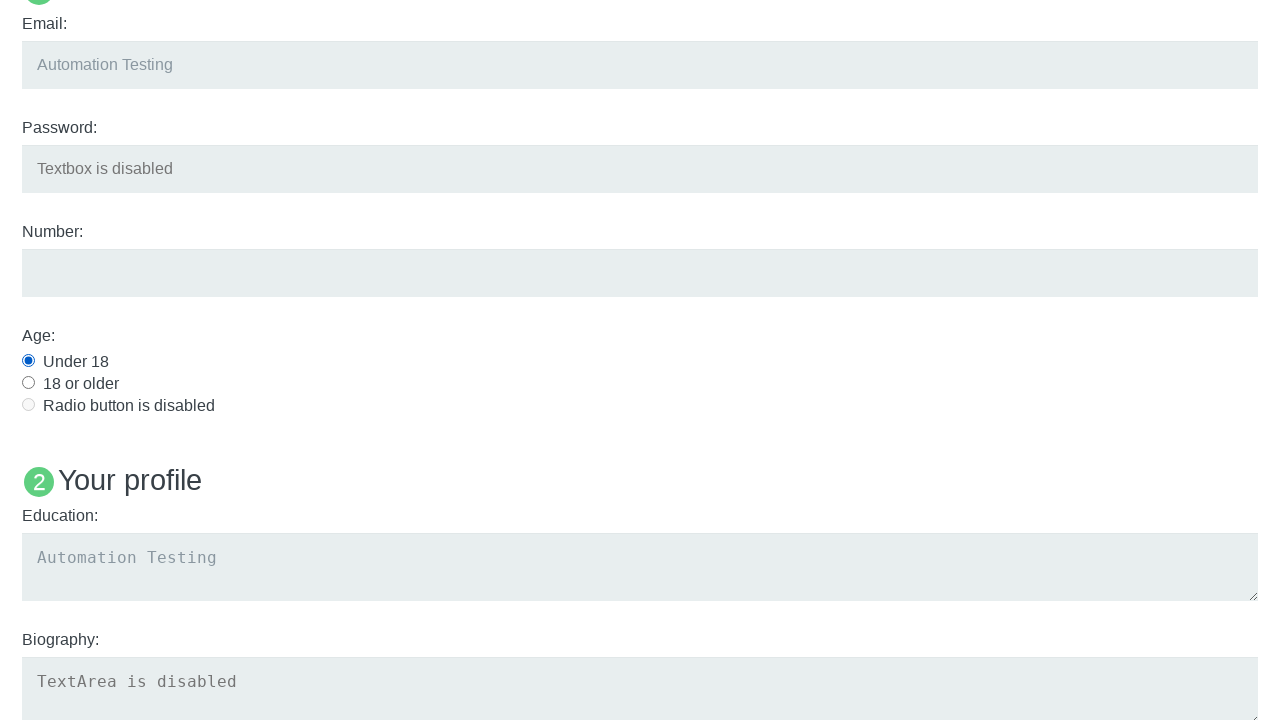